Tests clicking the Warning button on the Formy buttons demo page

Starting URL: https://formy-project.herokuapp.com/buttons

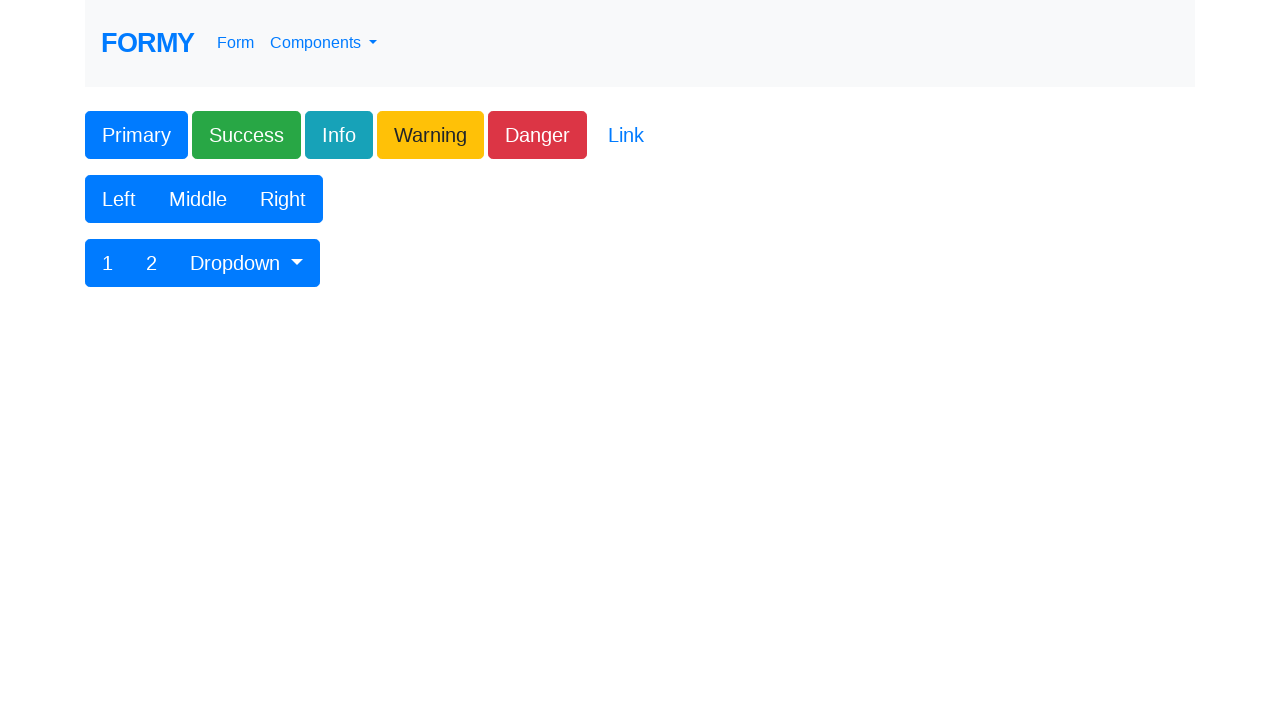

Navigated to Formy buttons demo page
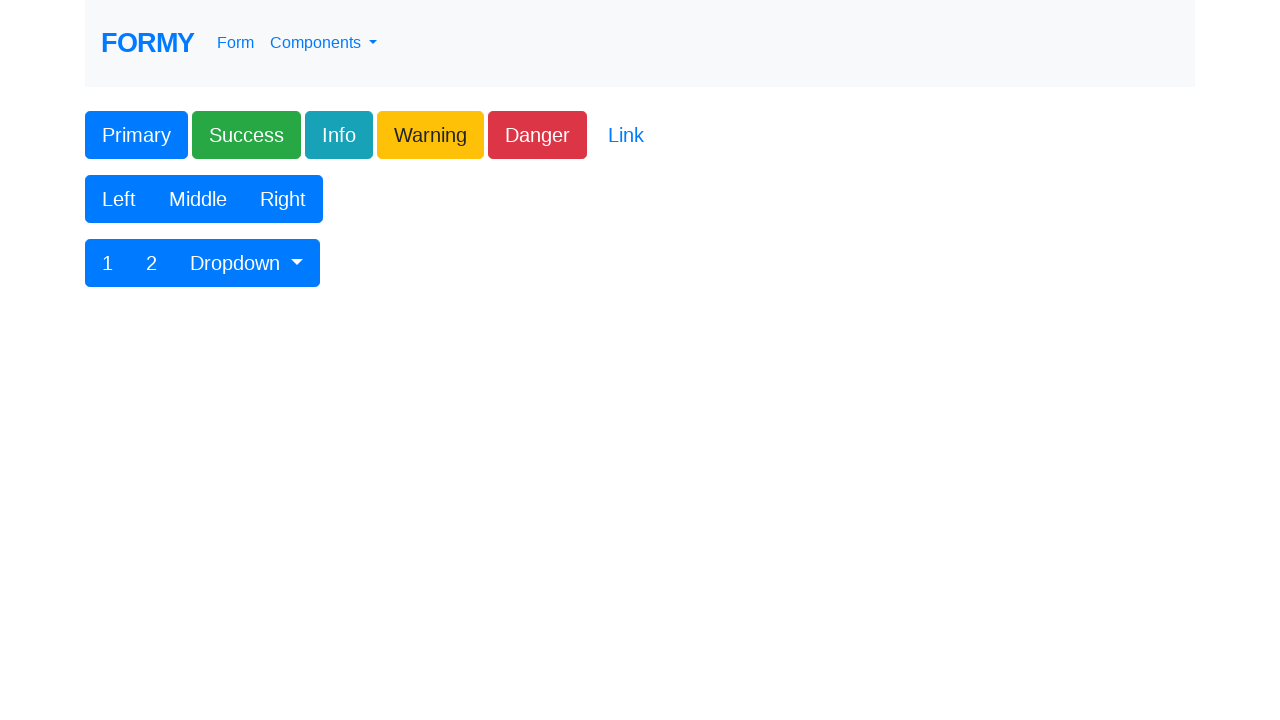

Clicked the Warning button at (430, 135) on xpath=//button[@class='btn btn-lg btn-warning']
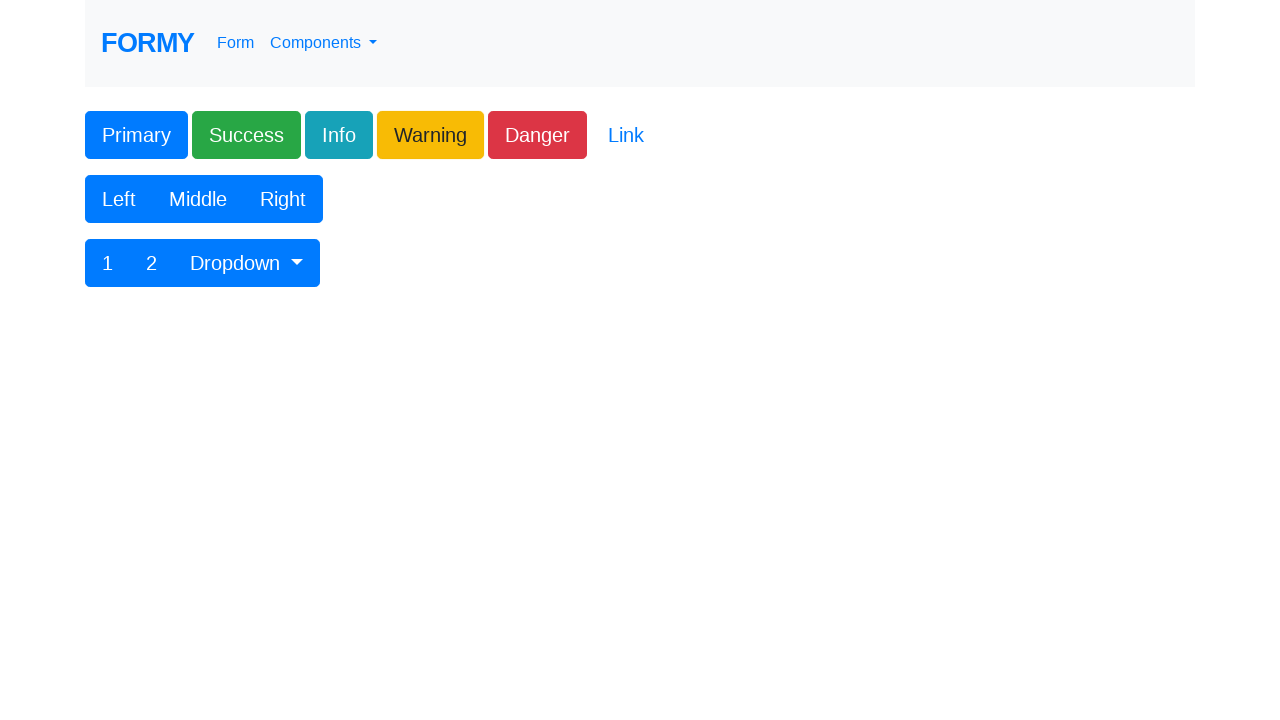

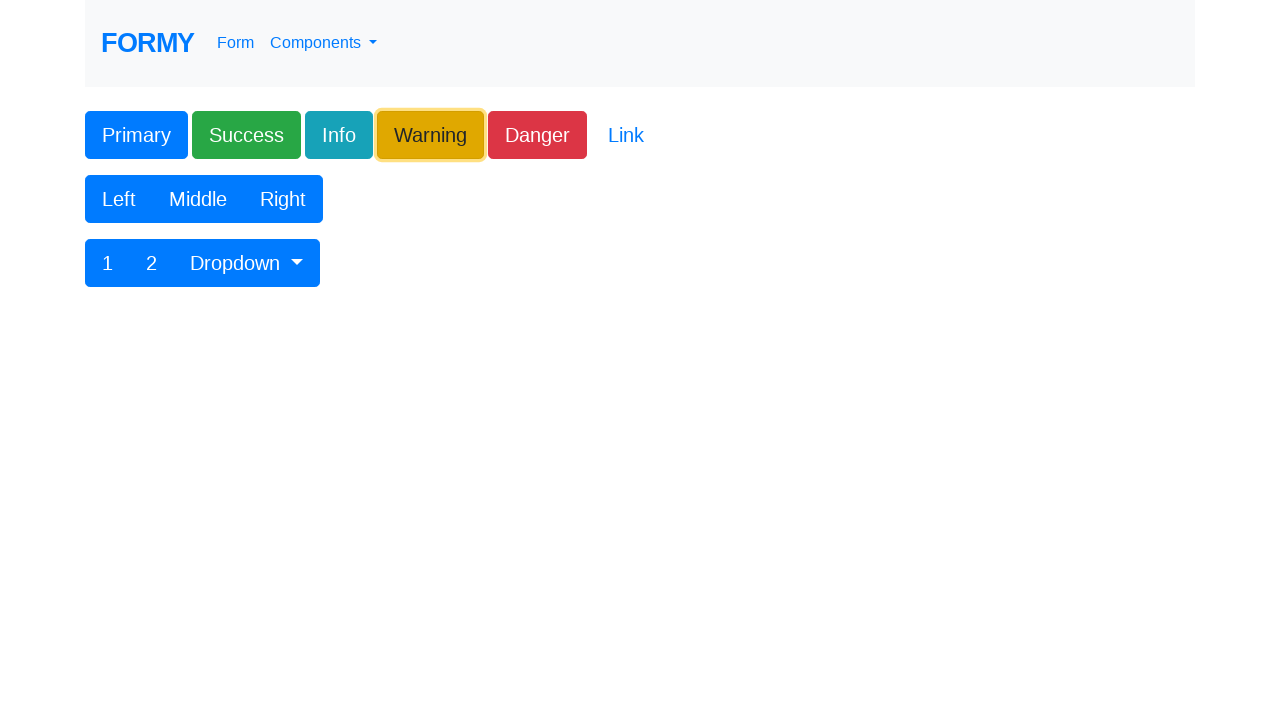